Tests navigating to the Laptops category and adding a MacBook Air to the shopping cart on the Demoblaze e-commerce demo site.

Starting URL: https://www.demoblaze.com/index.html

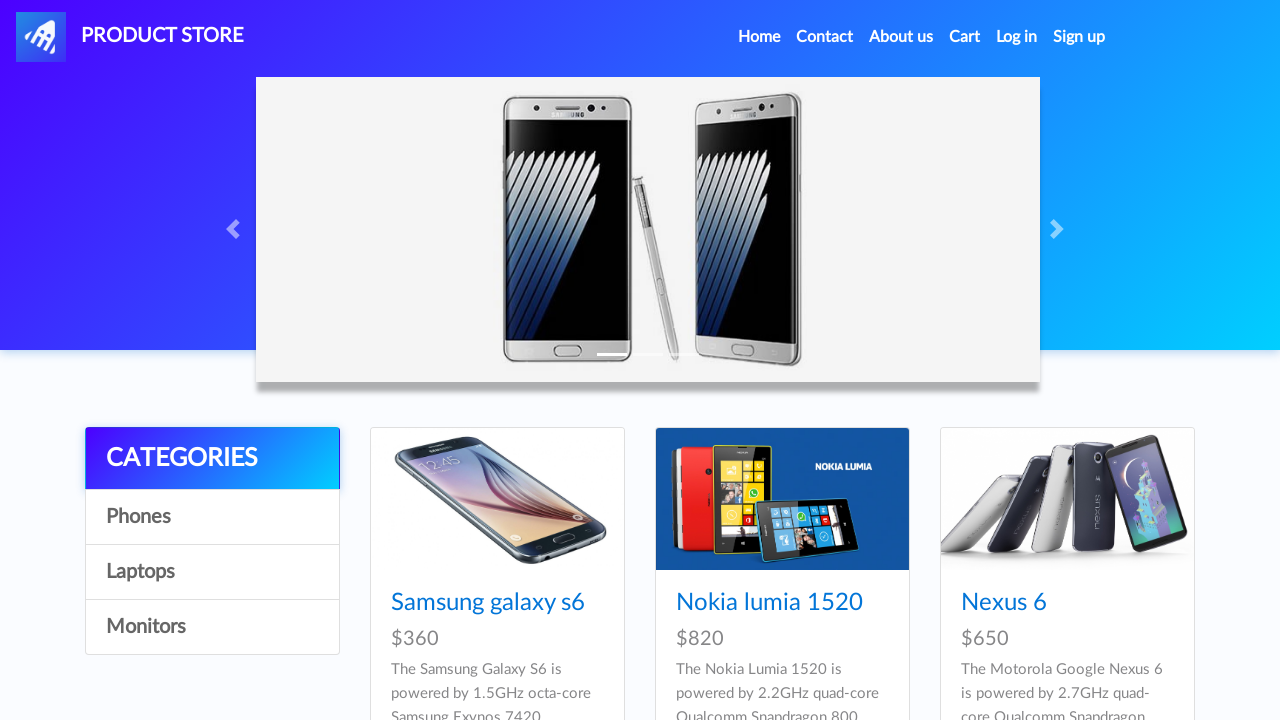

Set up dialog handler to accept alerts
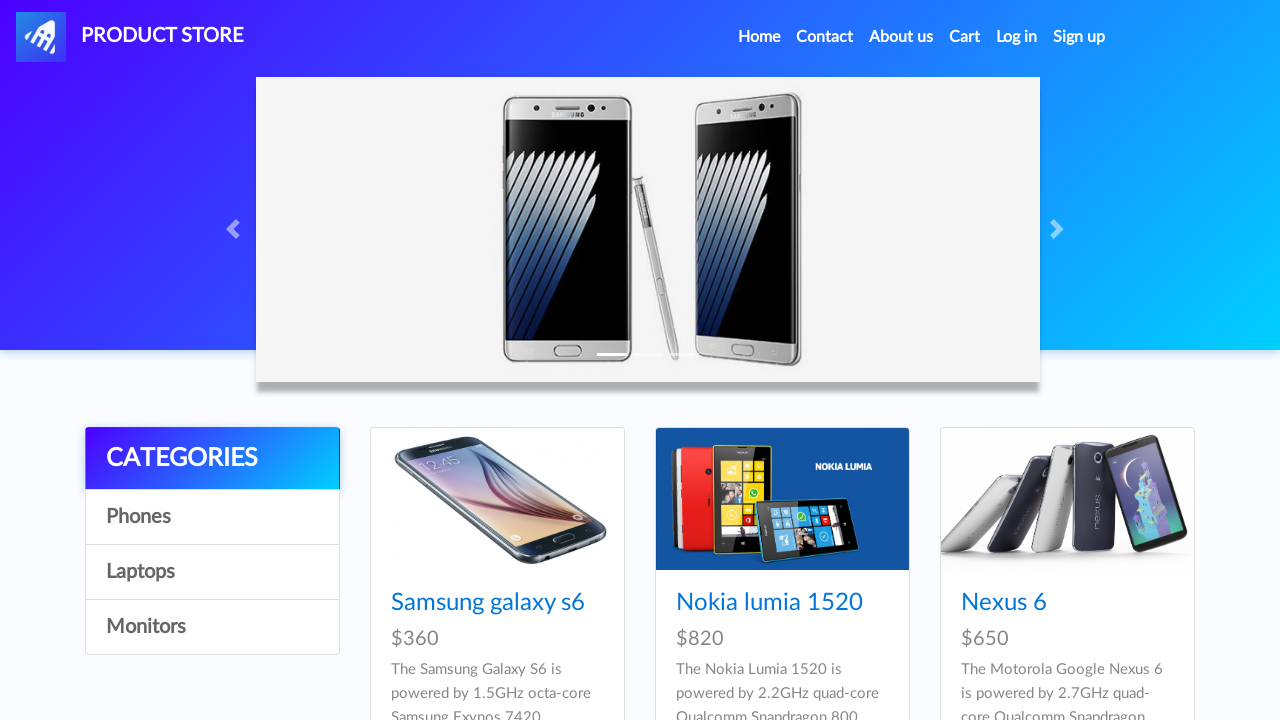

Clicked on Home navigation item at (759, 37) on xpath=//li[@class='nav-item active']//a[@class='nav-link']
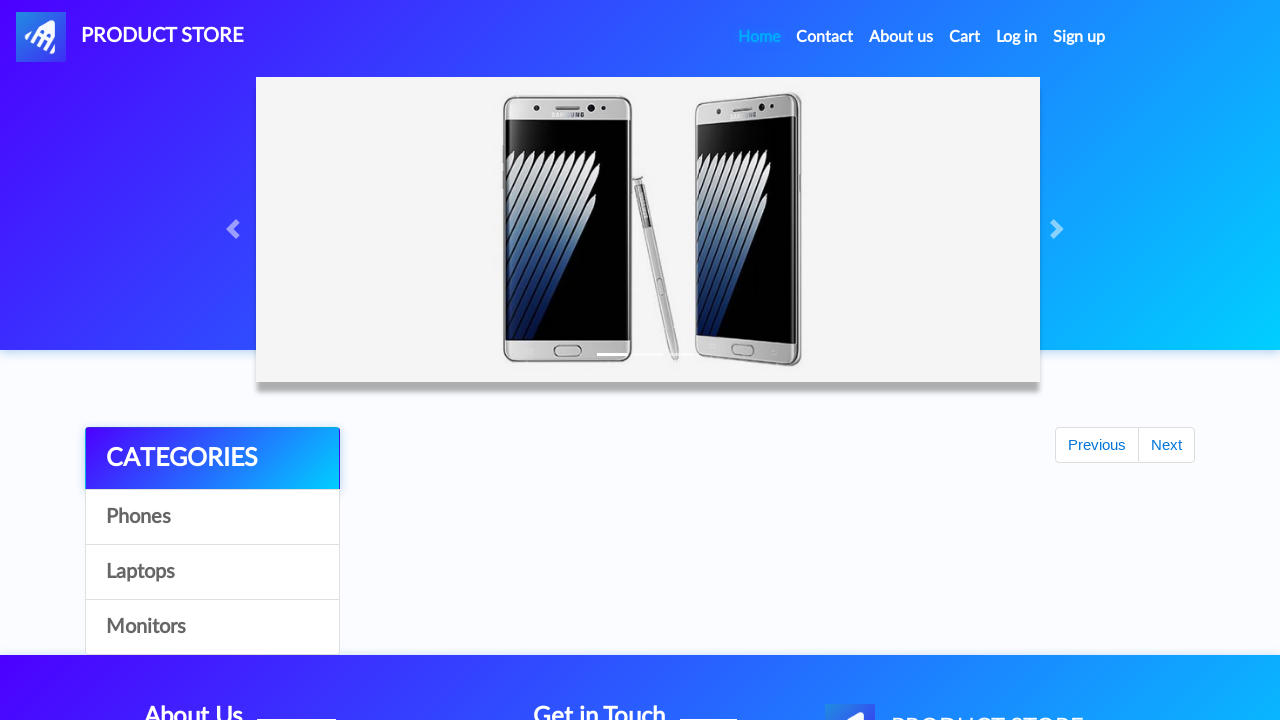

Clicked on Laptops category at (212, 572) on xpath=//a[normalize-space()='Laptops']
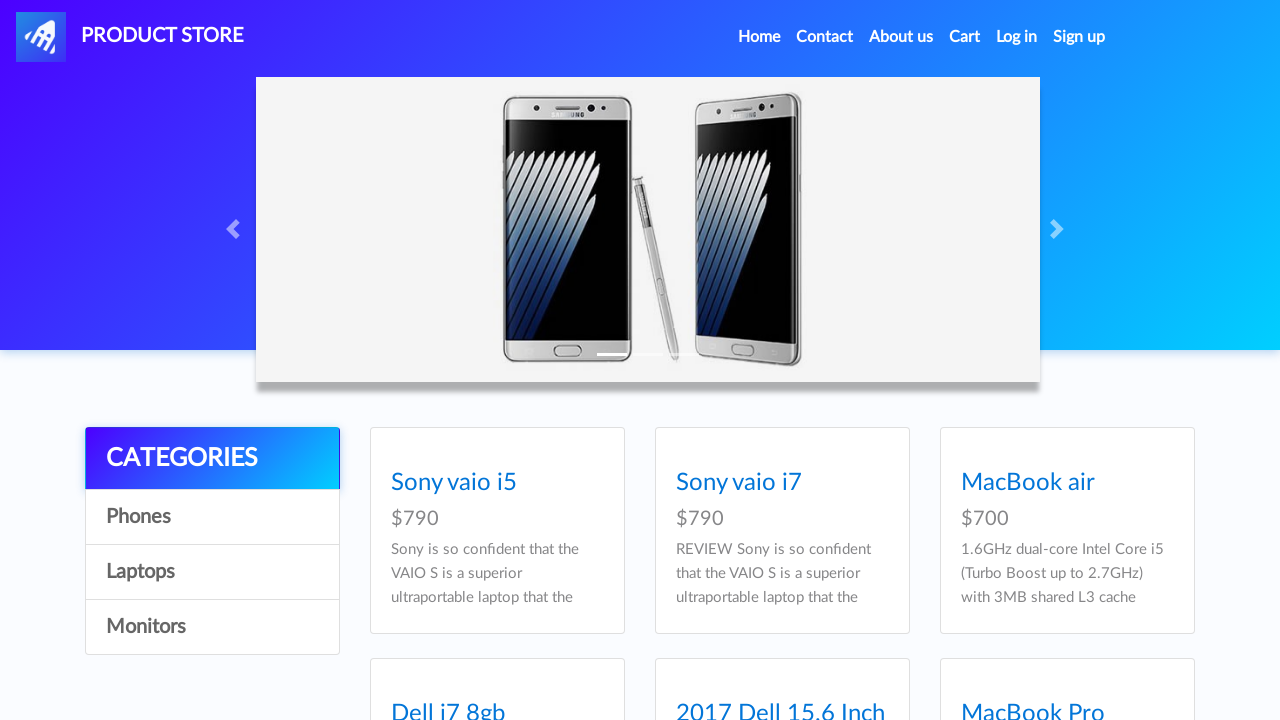

Waited for page to load
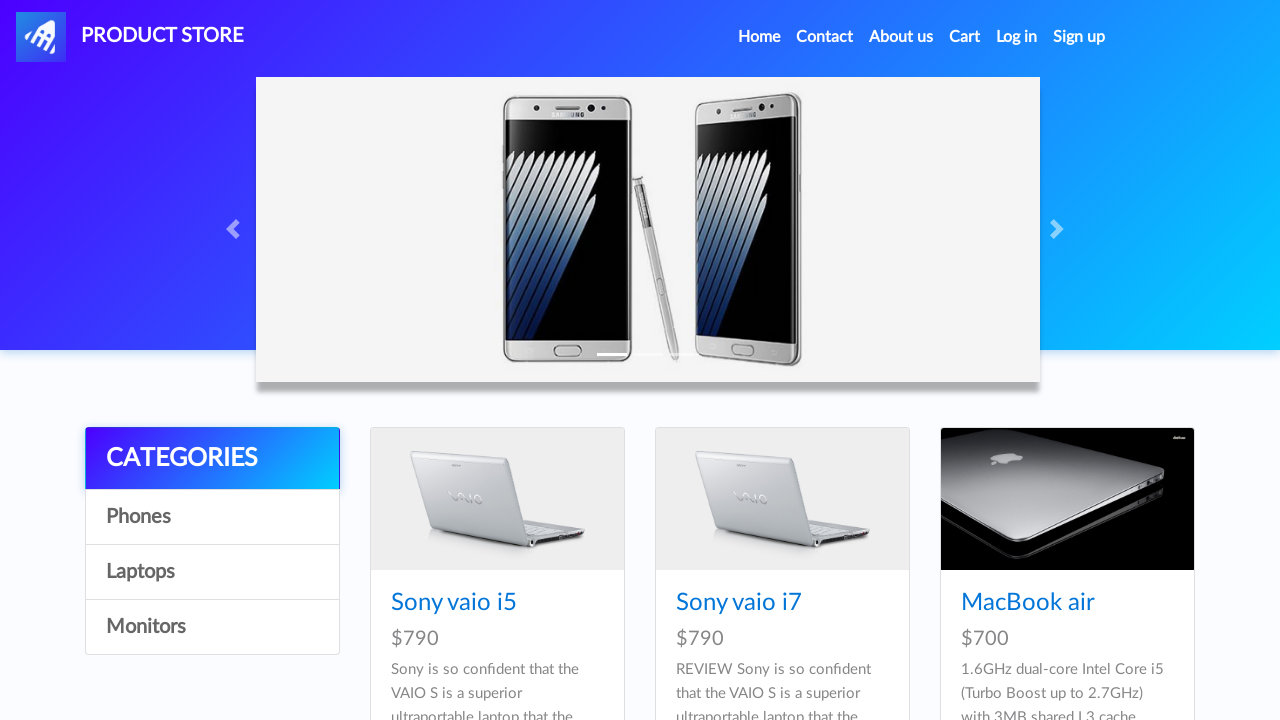

Clicked on MacBook Air product at (1028, 603) on xpath=//a[normalize-space()='MacBook air']
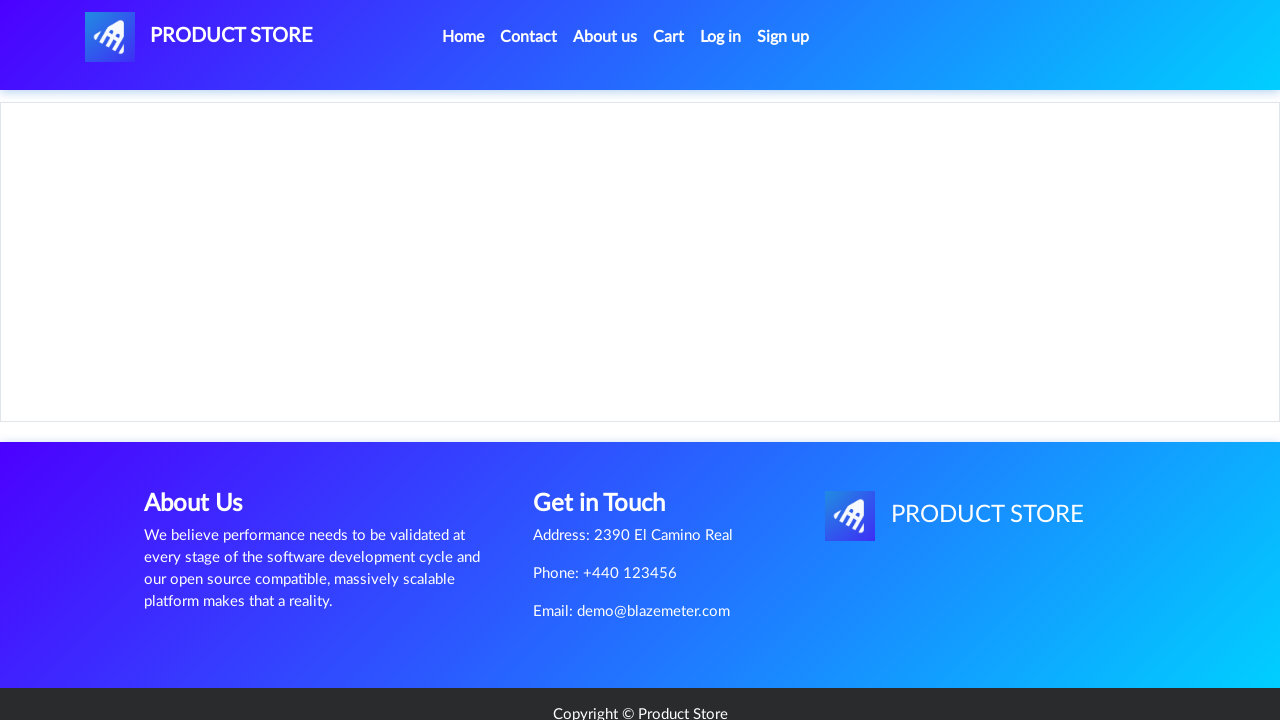

Product page loaded with Add to cart button visible
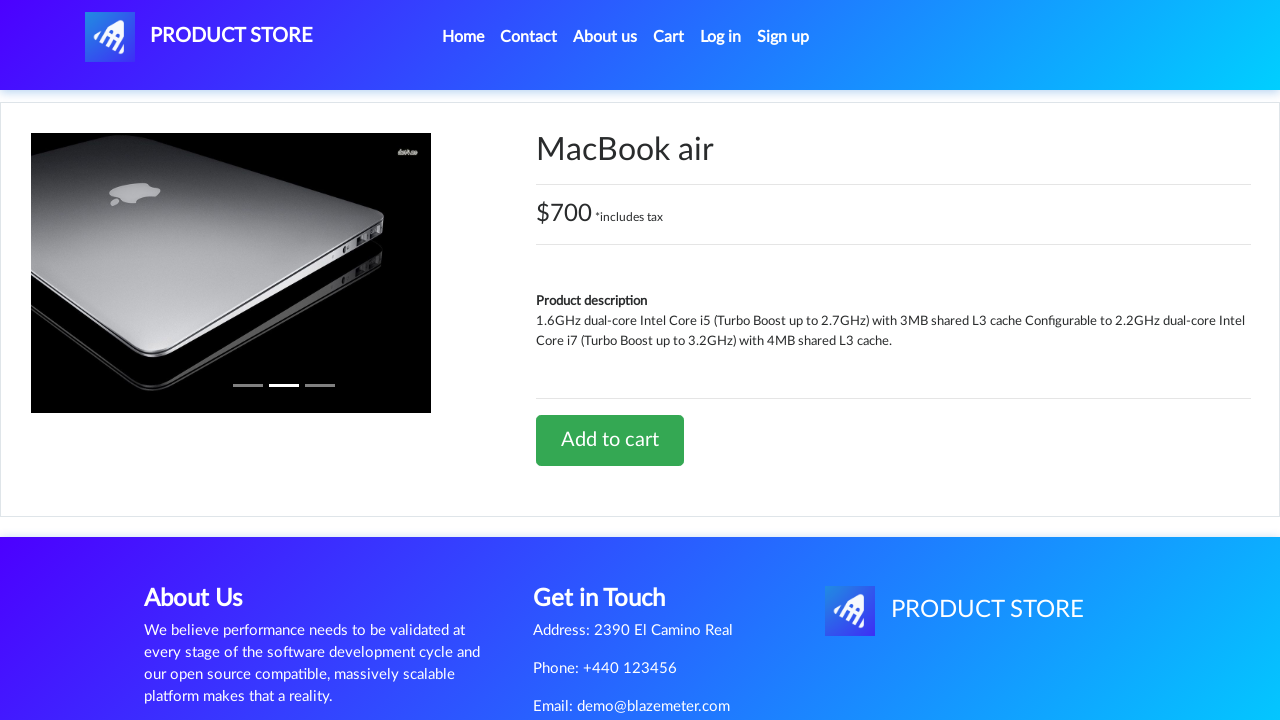

Clicked Add to cart button for MacBook Air at (610, 440) on xpath=//a[normalize-space()='Add to cart']
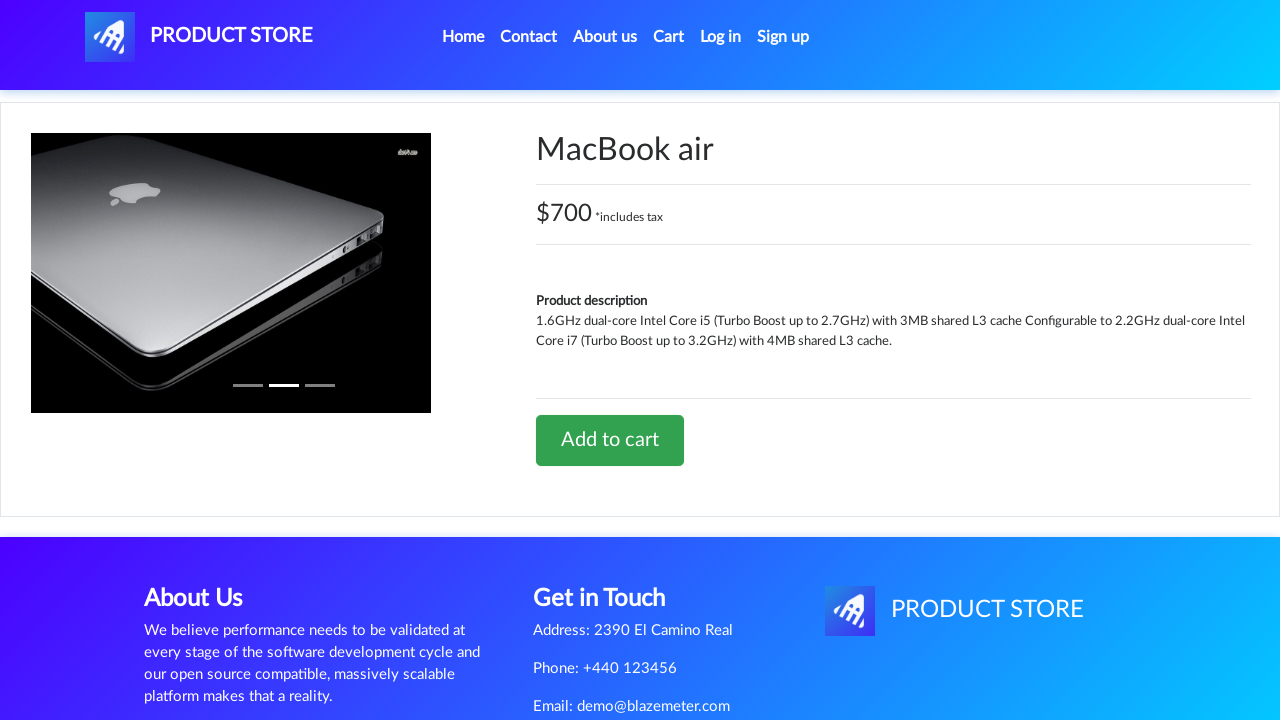

Alert was accepted and dismissed
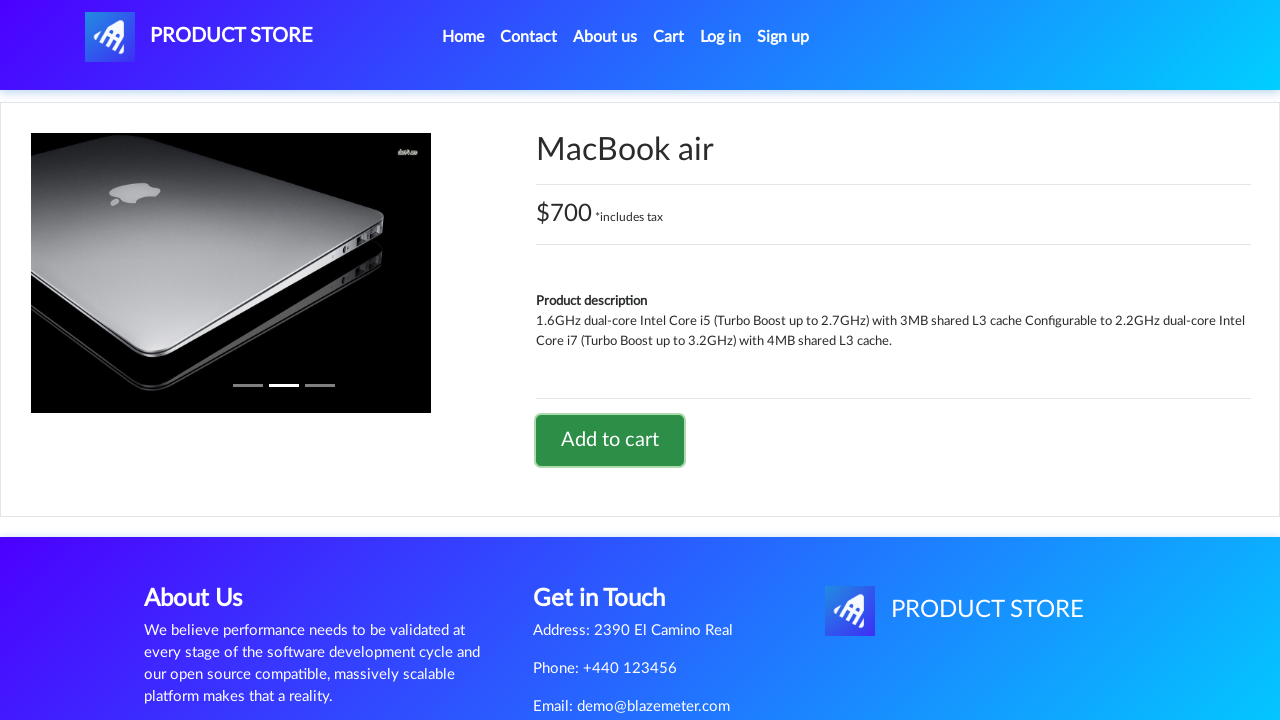

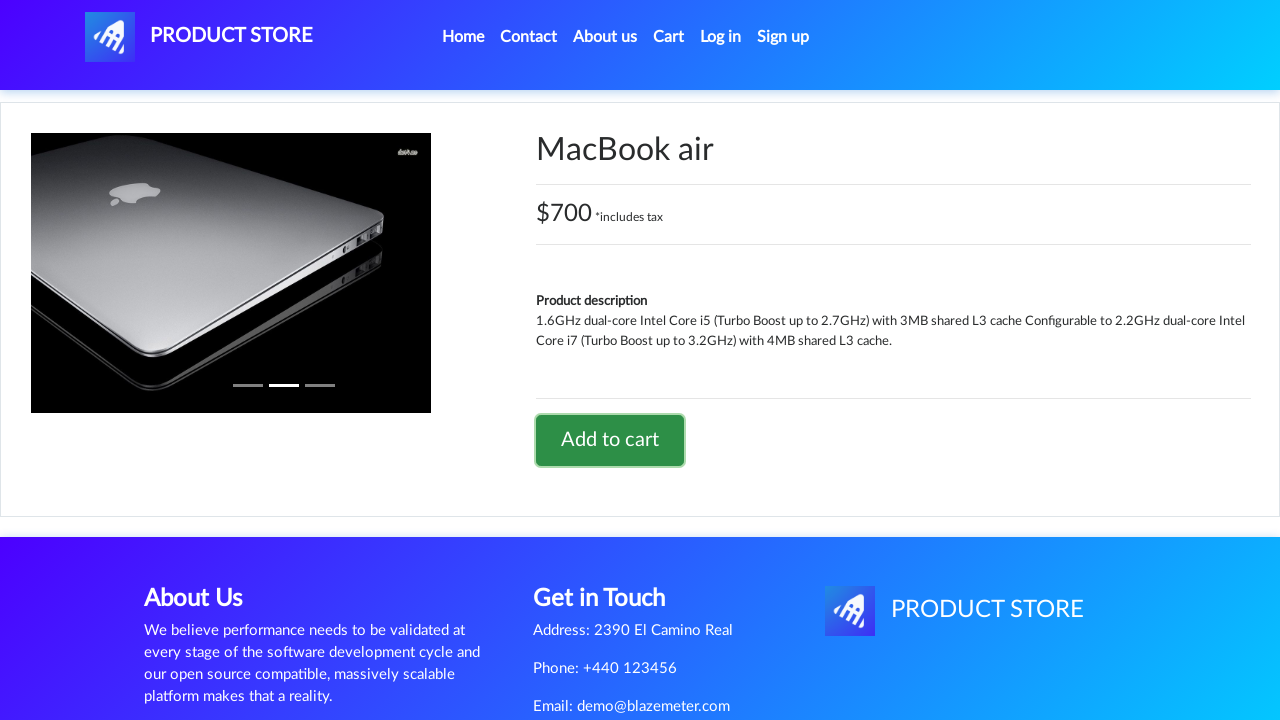